Tests localStorage storage and retrieval, then dynamically creates DOM elements (images) based on the stored data and verifies they were injected correctly into the page.

Starting URL: https://example.com

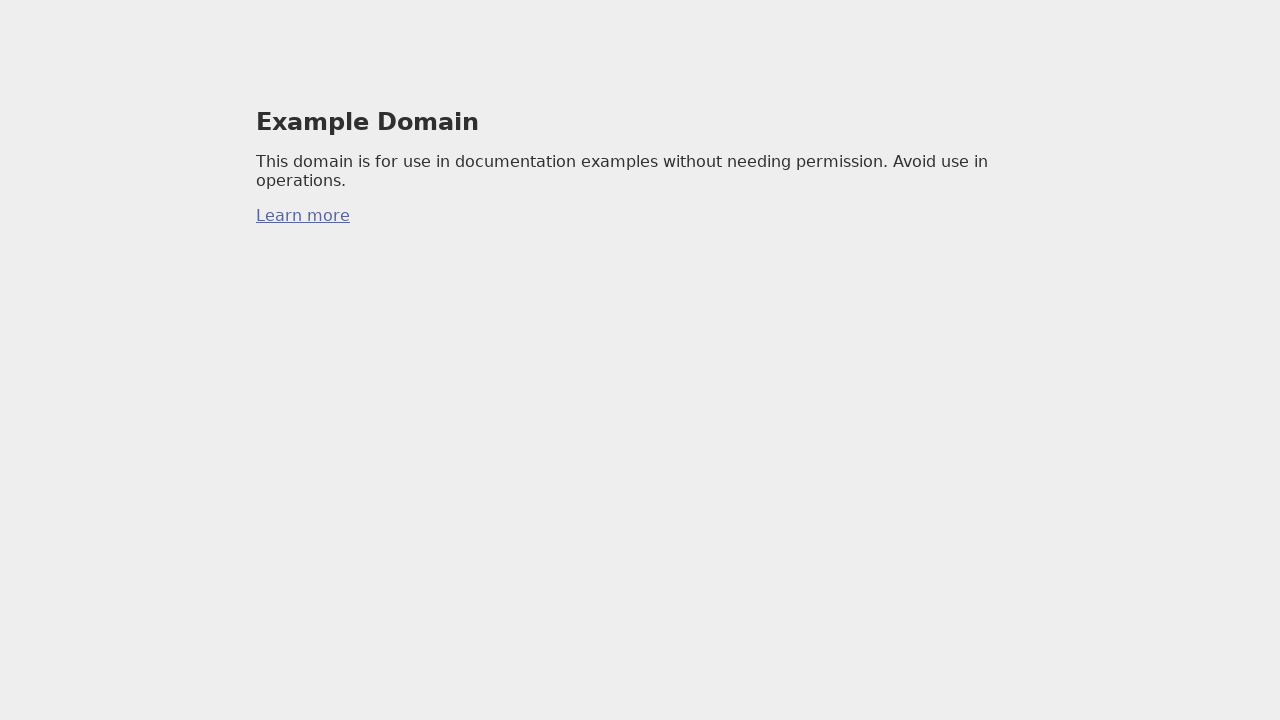

Stored test payload (emoji groups with 2 emojis) in localStorage
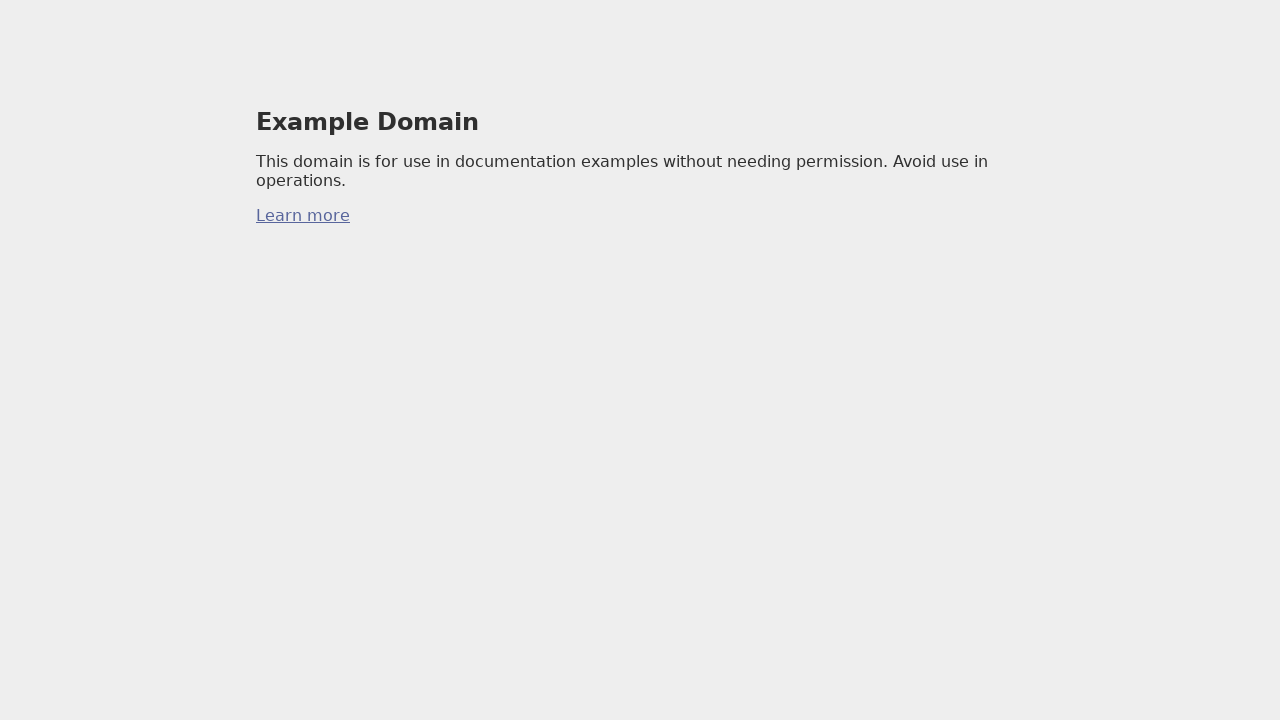

Executed in-page script to read localStorage and dynamically create DOM elements with injected emoji images
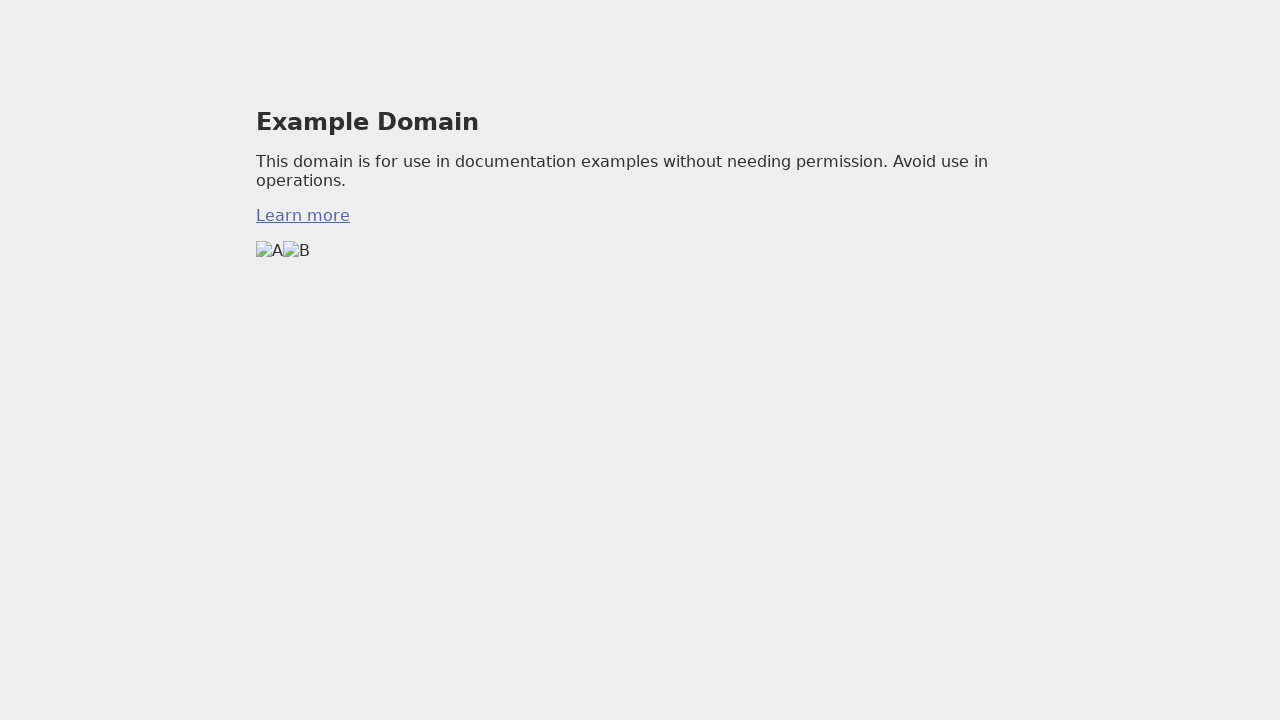

Verified that injected emoji images are present in the DOM
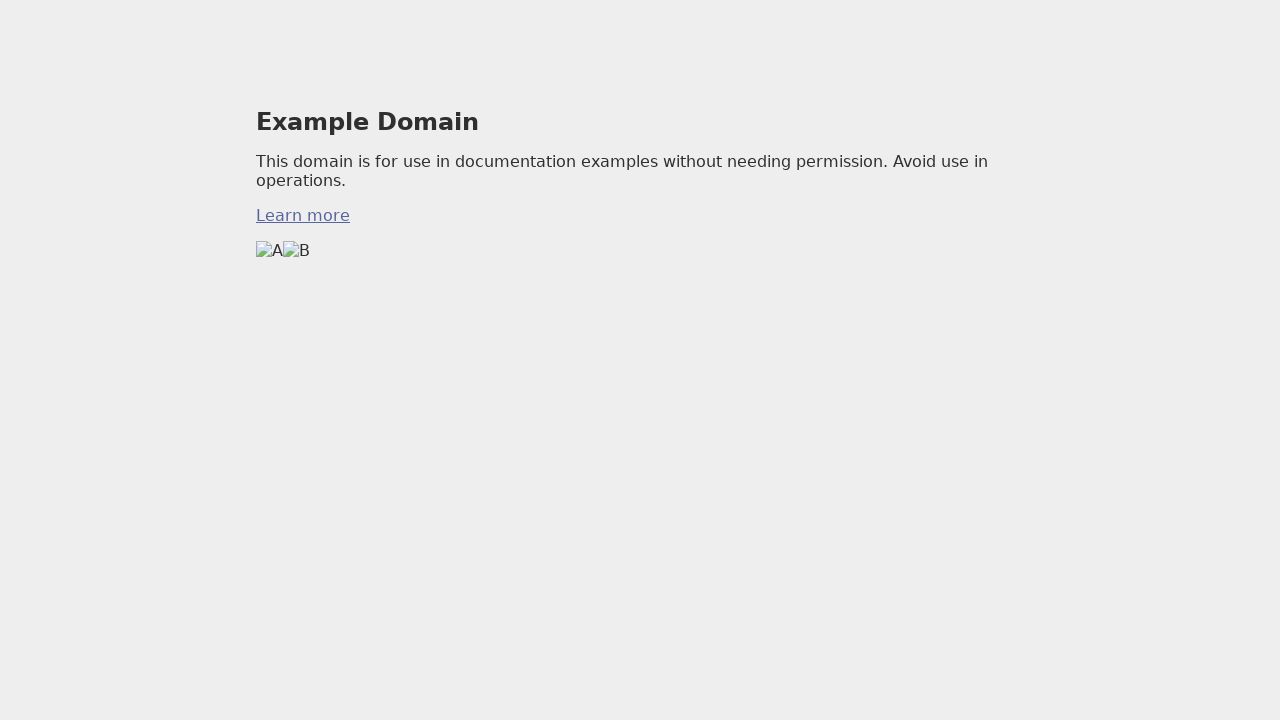

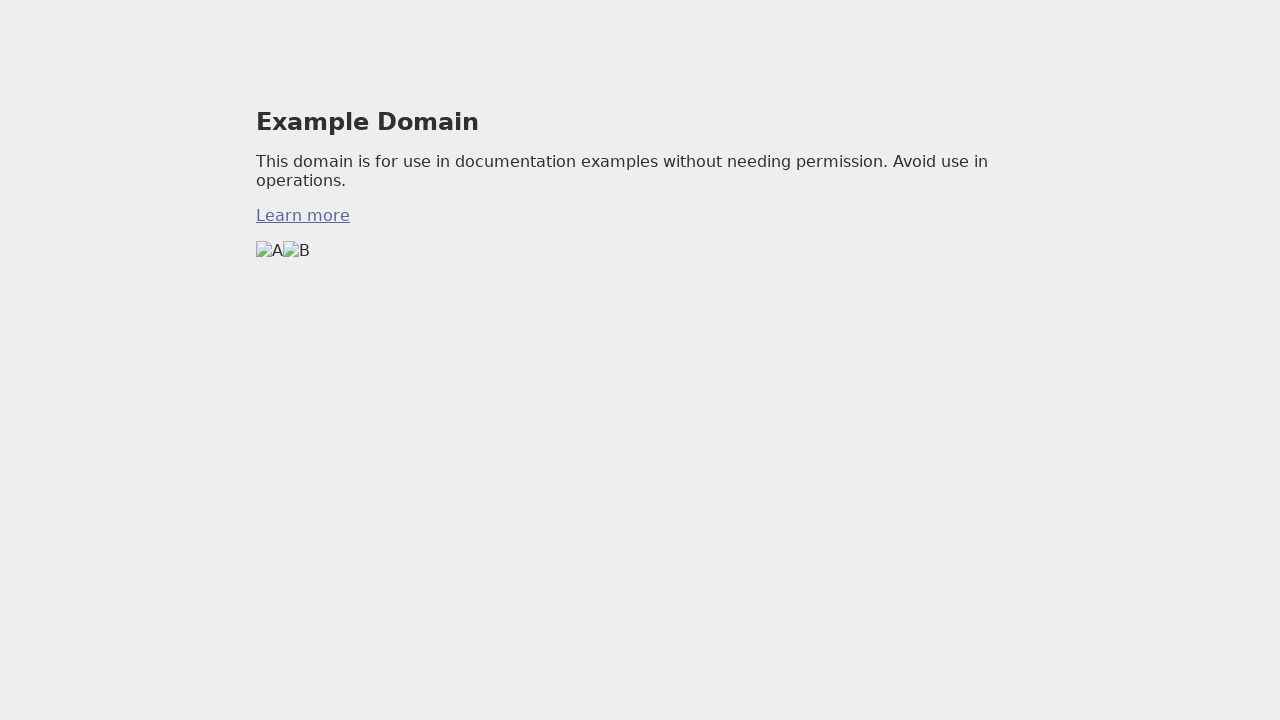